Tests that submitting the login form with empty username and password fields displays the appropriate error message, then clicks the error close button.

Starting URL: https://www.saucedemo.com/

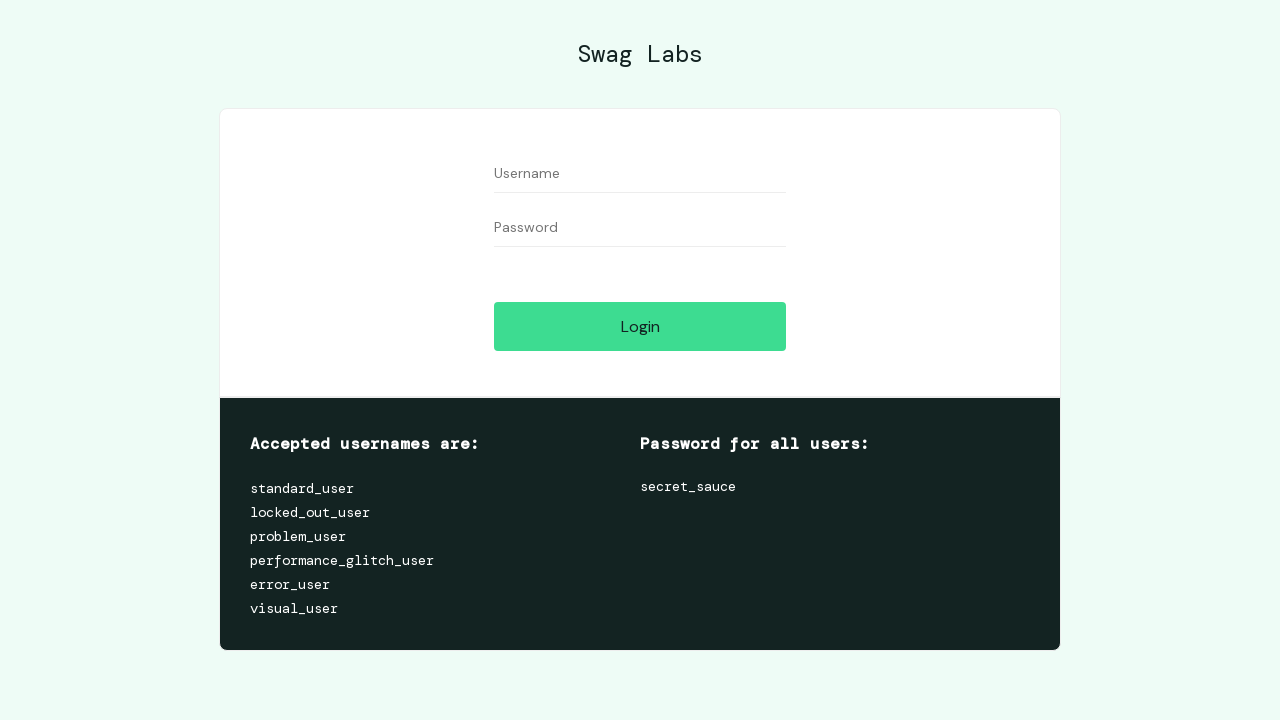

Waited for username field to be visible
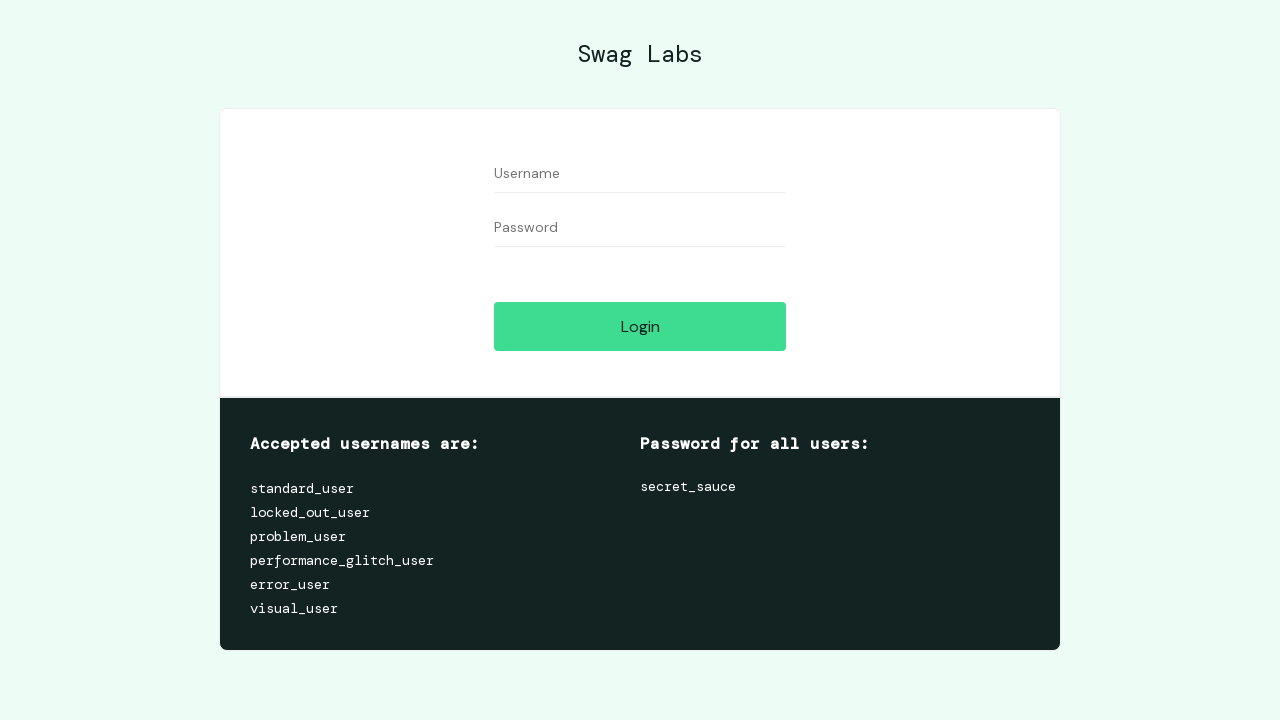

Clicked login button with empty username and password fields at (640, 326) on #login-button
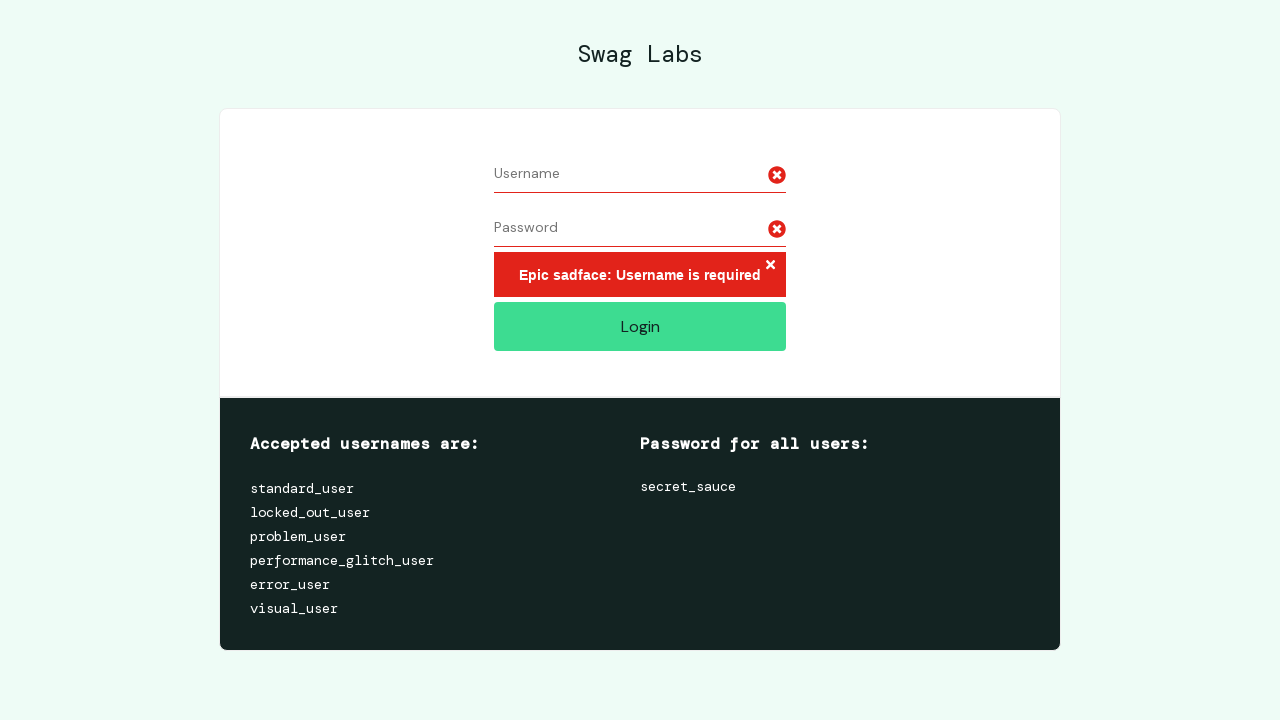

Error message displayed on login form
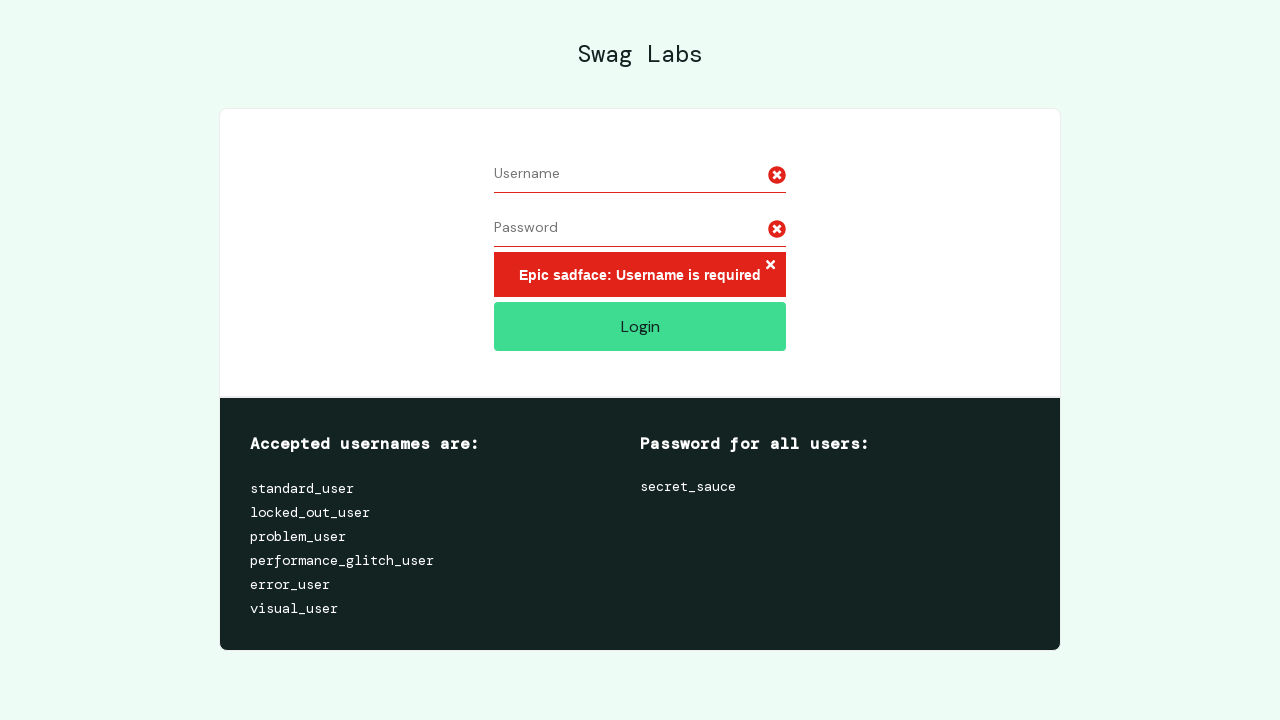

Clicked error close button to dismiss error message at (770, 266) on .error-button
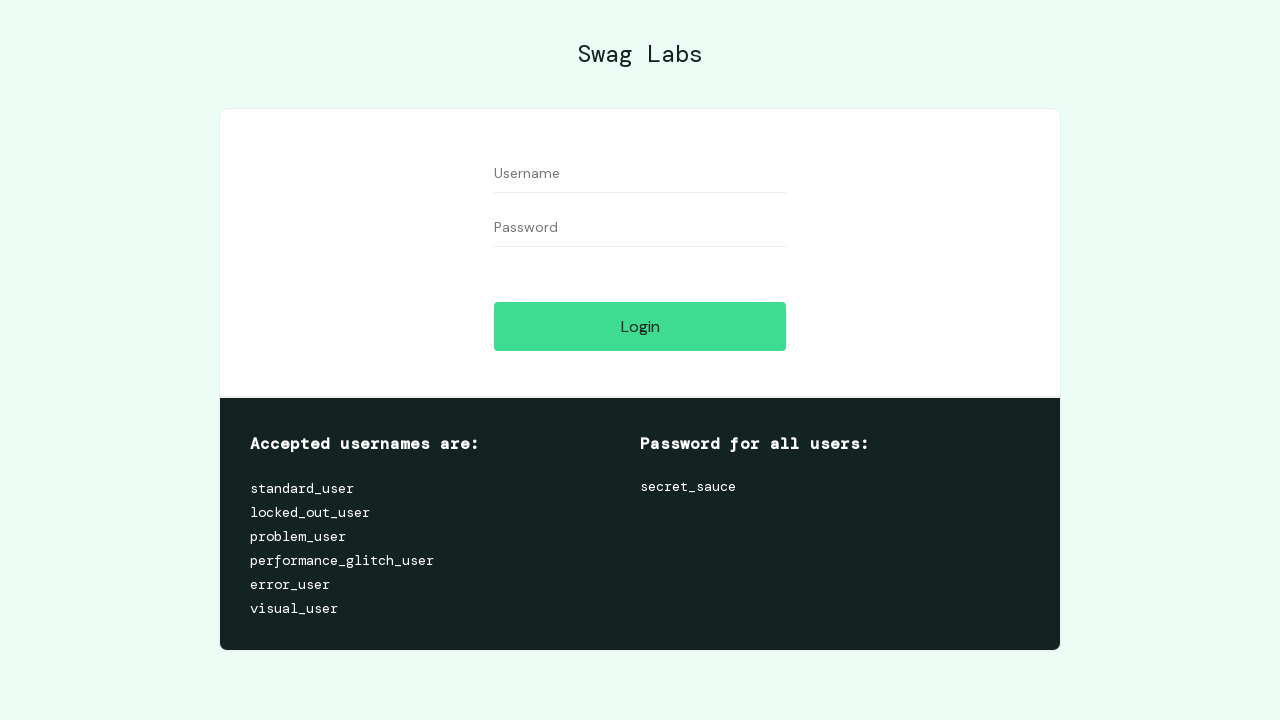

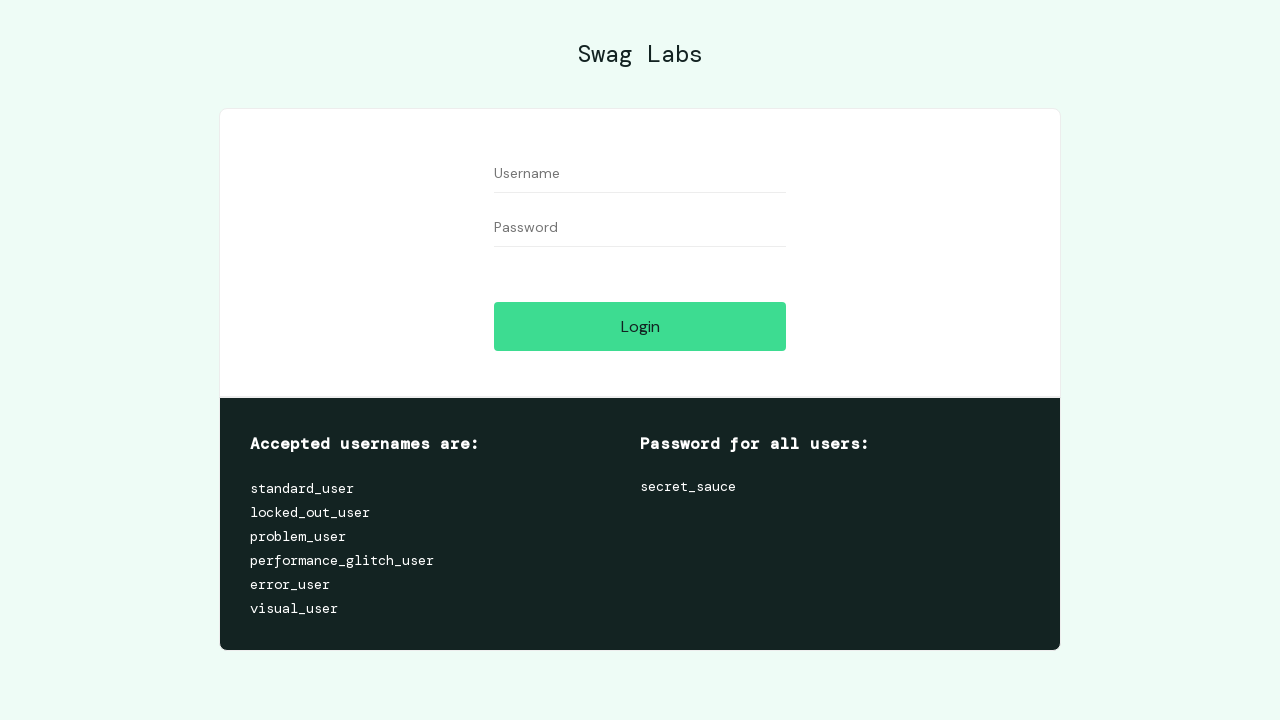